Fills out a practice form on DemoQA website including personal information, gender selection, subjects, and location details

Starting URL: https://demoqa.com/

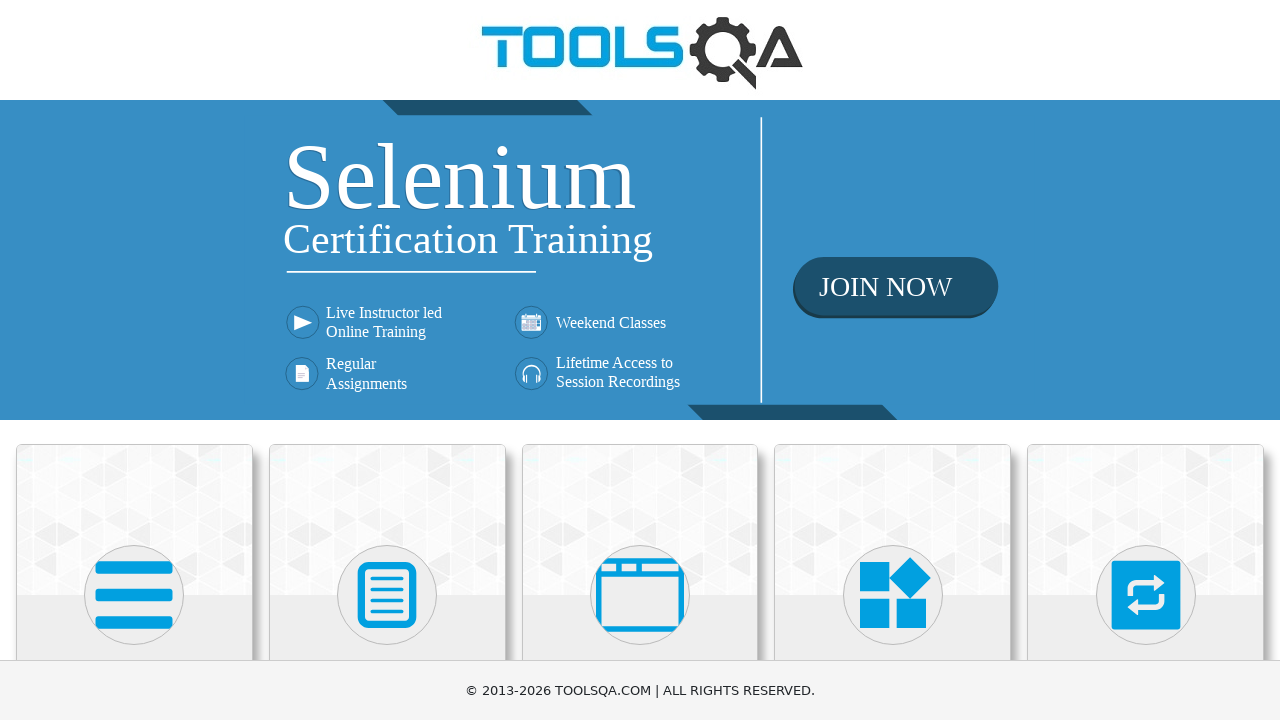

Scrolled down 400px to view Forms section
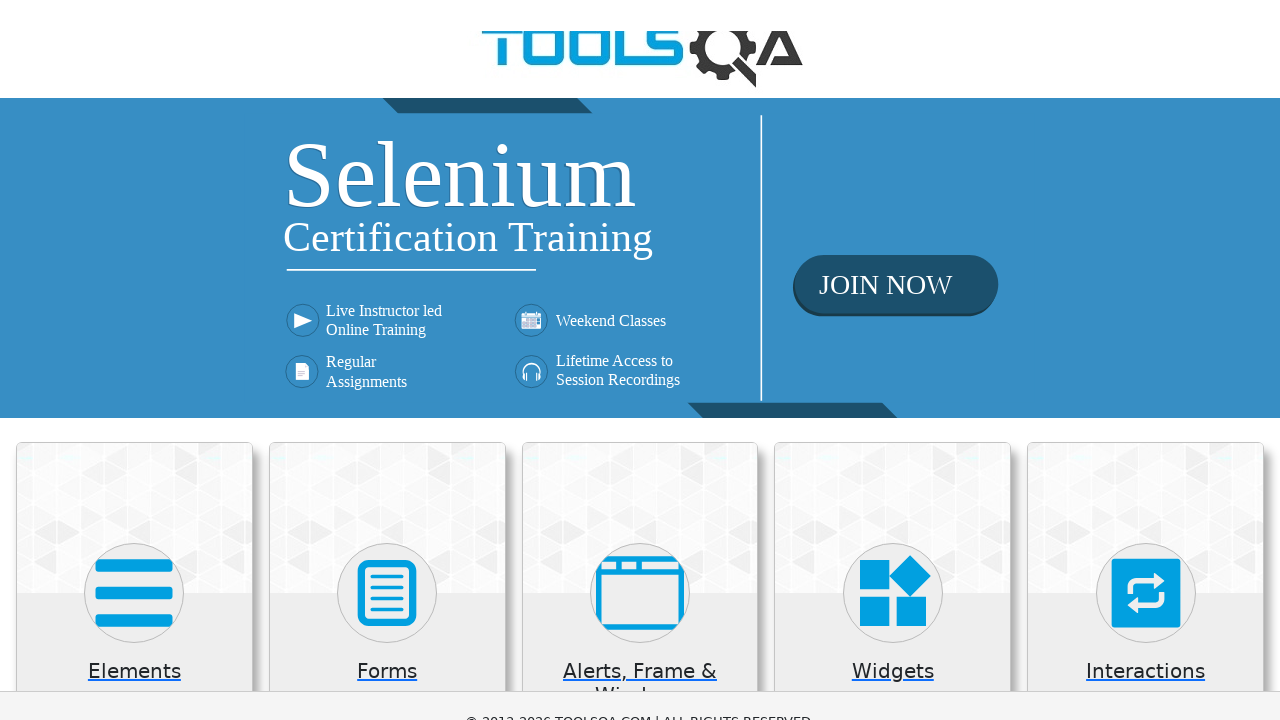

Clicked on Forms section at (387, 273) on xpath=//h5[text()='Forms']
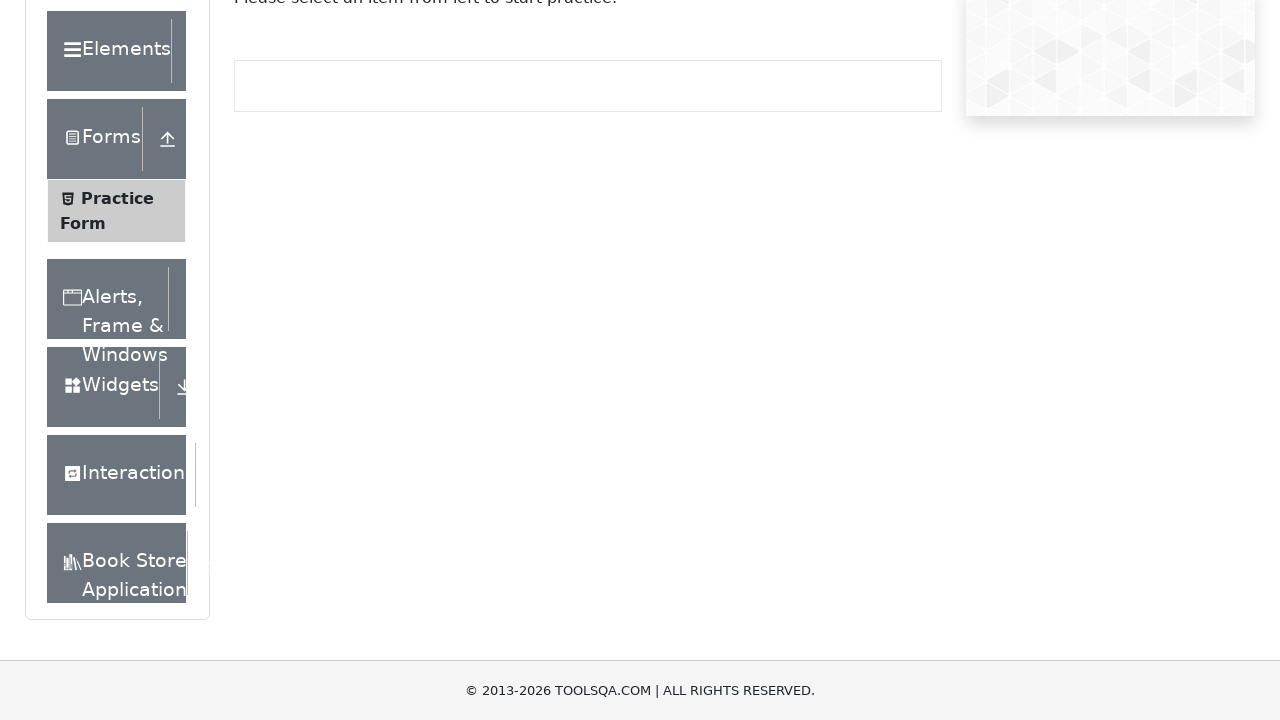

Clicked on Practice Form at (117, 198) on xpath=//span[text()='Practice Form']
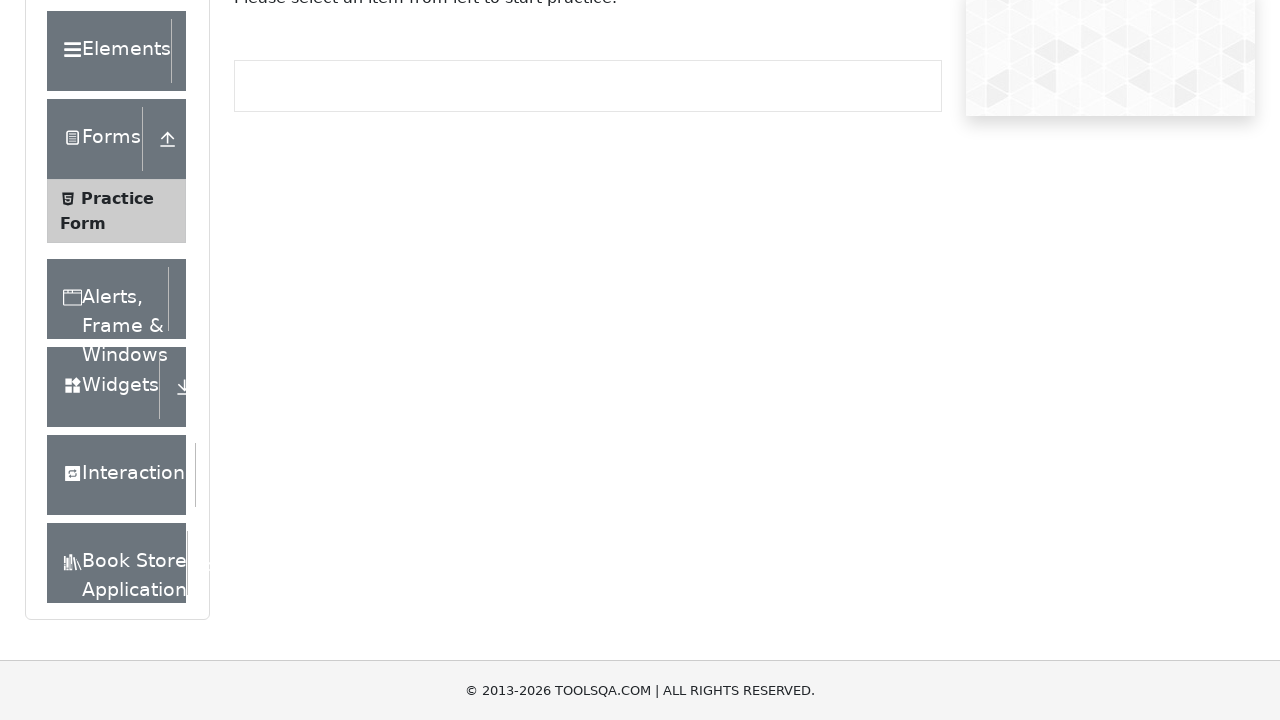

Filled first name field with 'Maria' on #firstName
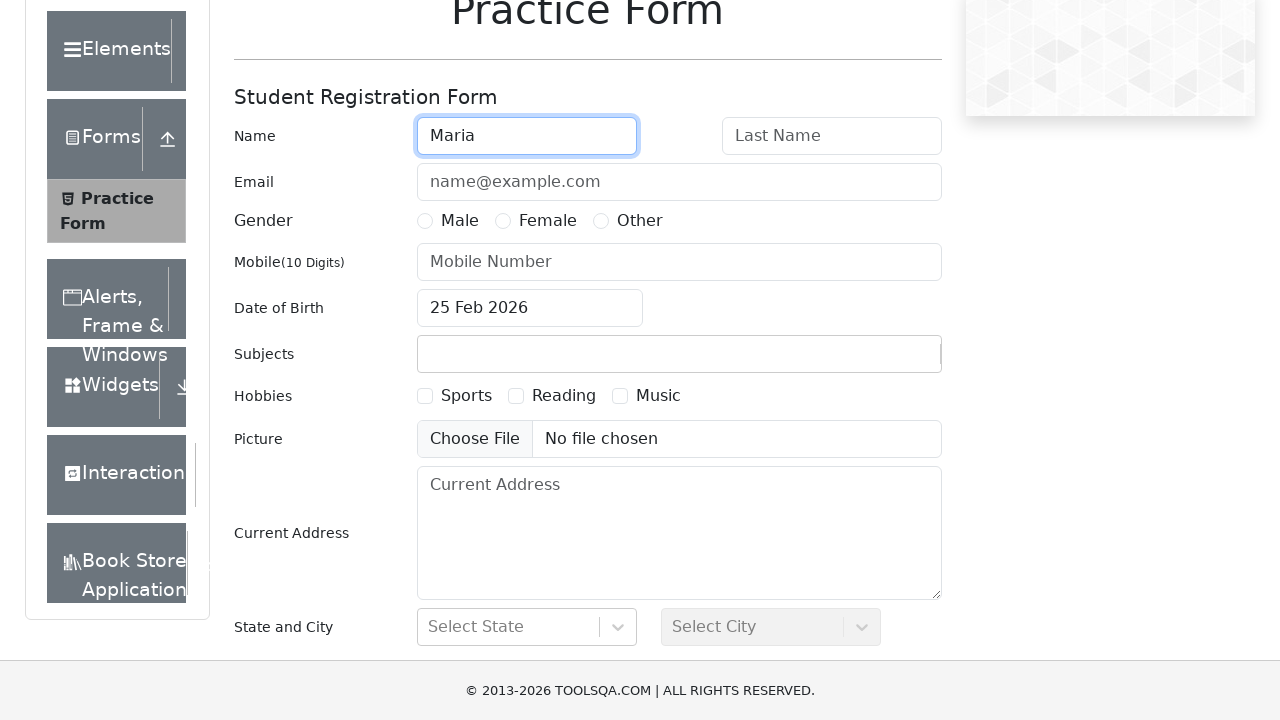

Filled last name field with 'Rodriguez' on #lastName
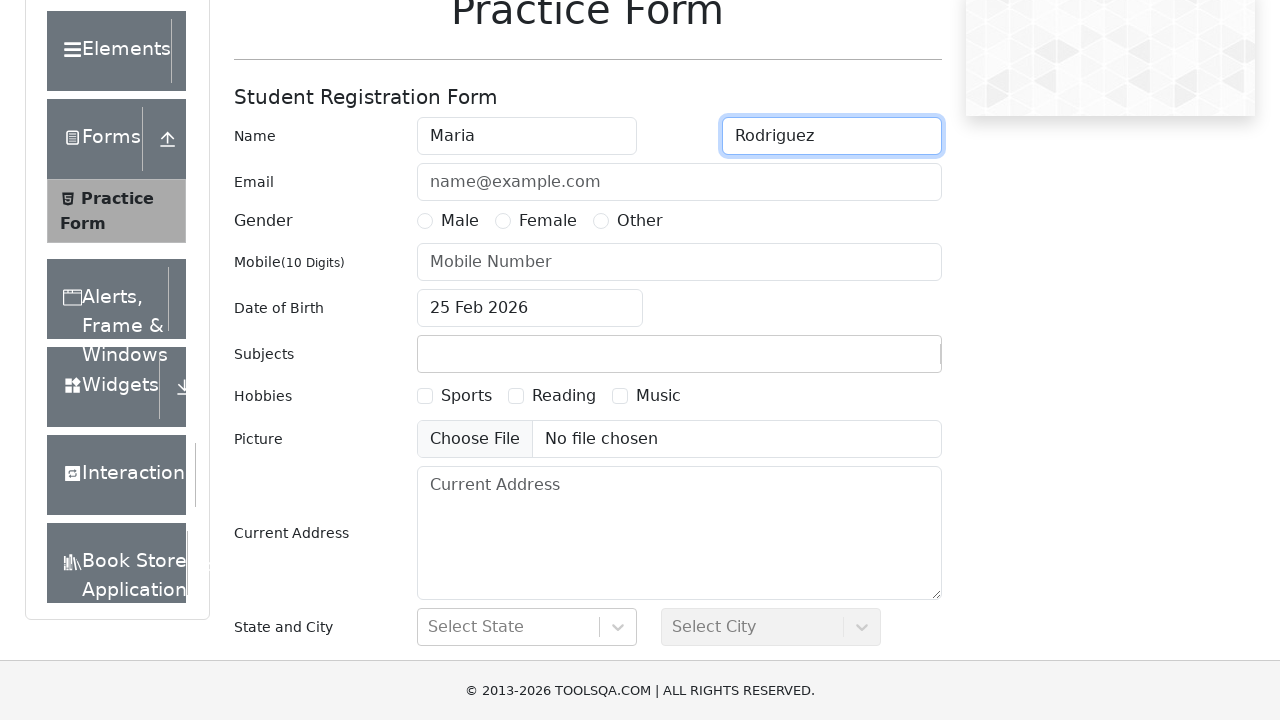

Filled email field with 'maria.rodriguez@example.com' on #userEmail
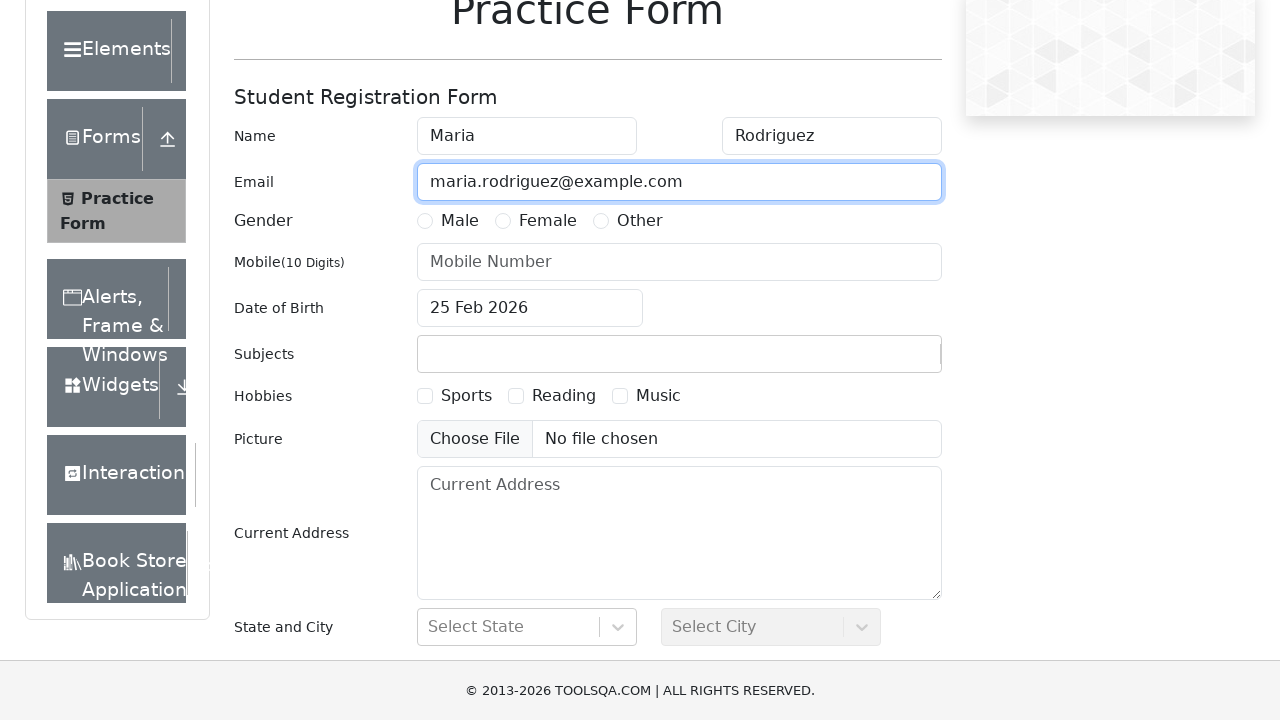

Filled mobile number field with '0723456789' on input[placeholder='Mobile Number']
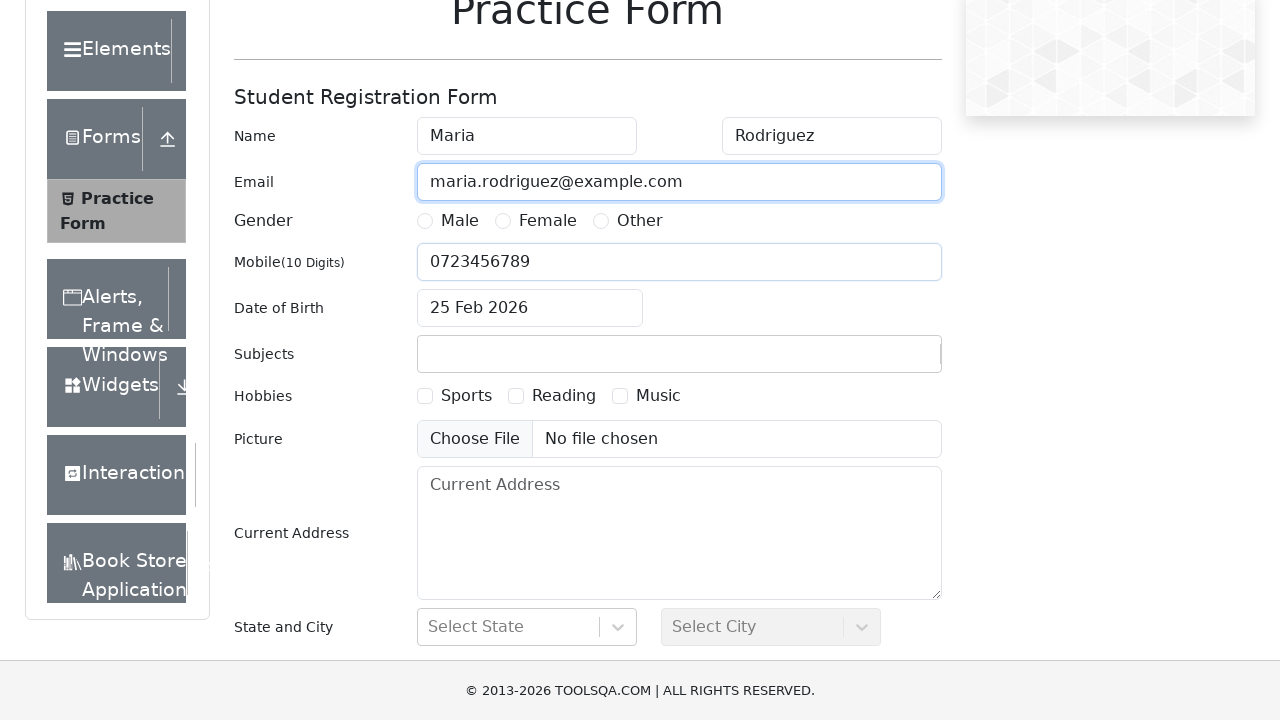

Selected 'Other' gender option at (640, 221) on xpath=//label[@for='gender-radio-3']
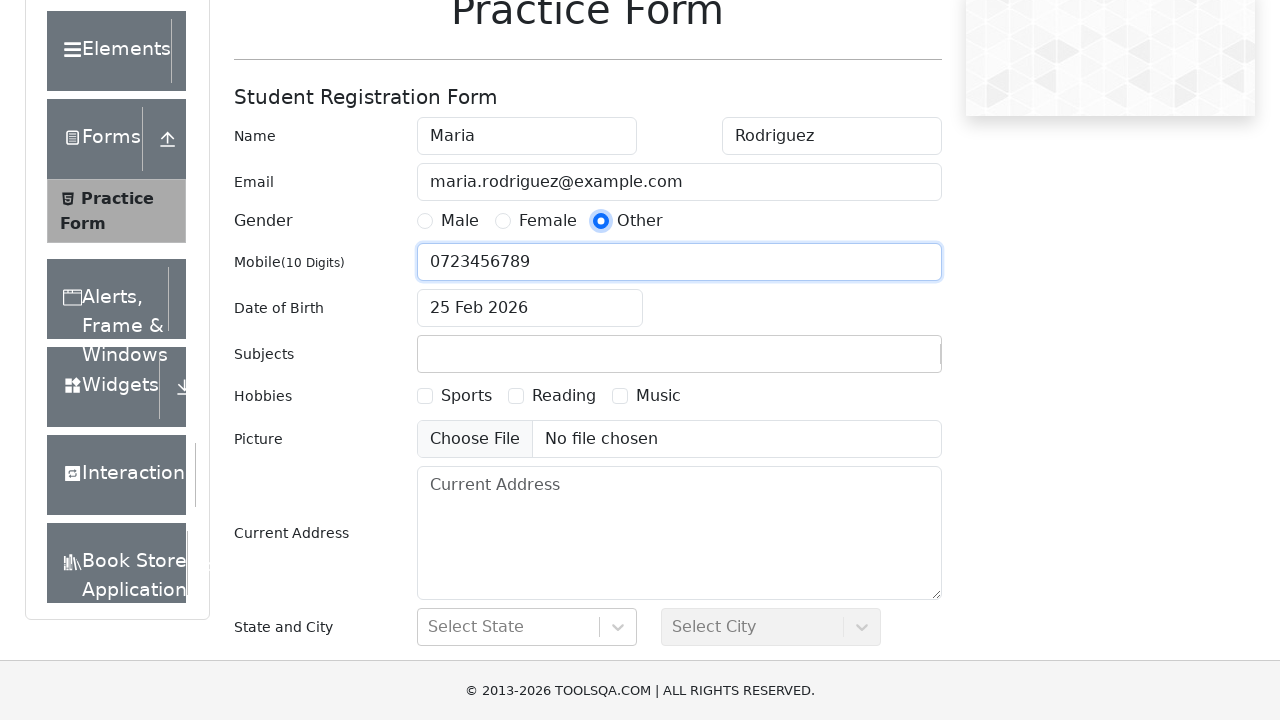

Filled subjects field with 'Computer Science' on #subjectsInput
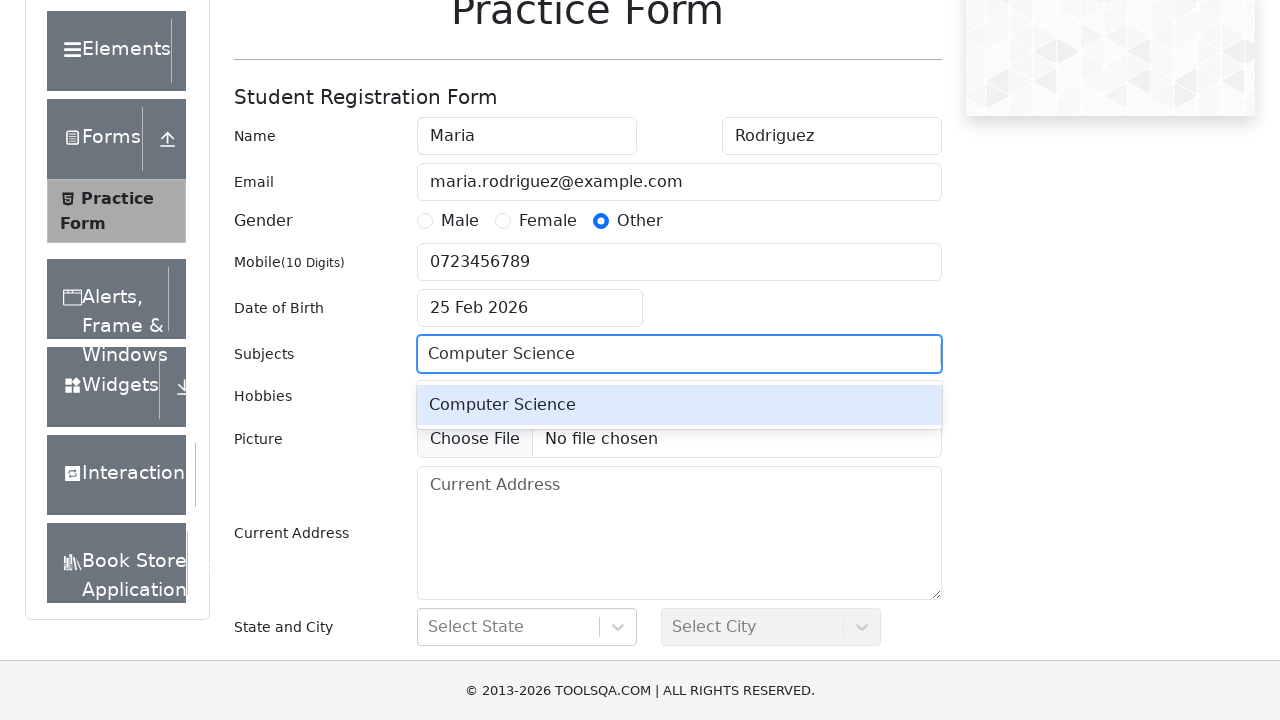

Pressed Enter to confirm subject selection on #subjectsInput
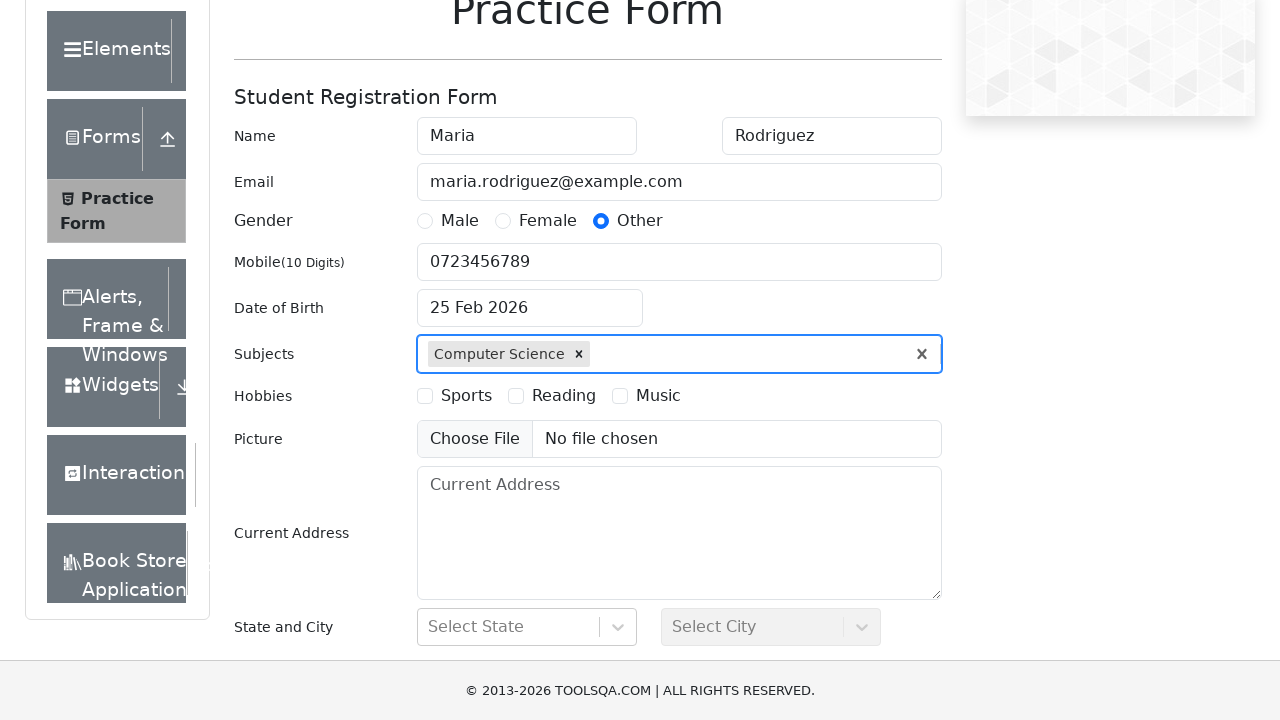

Scrolled down 400px to view state and city fields
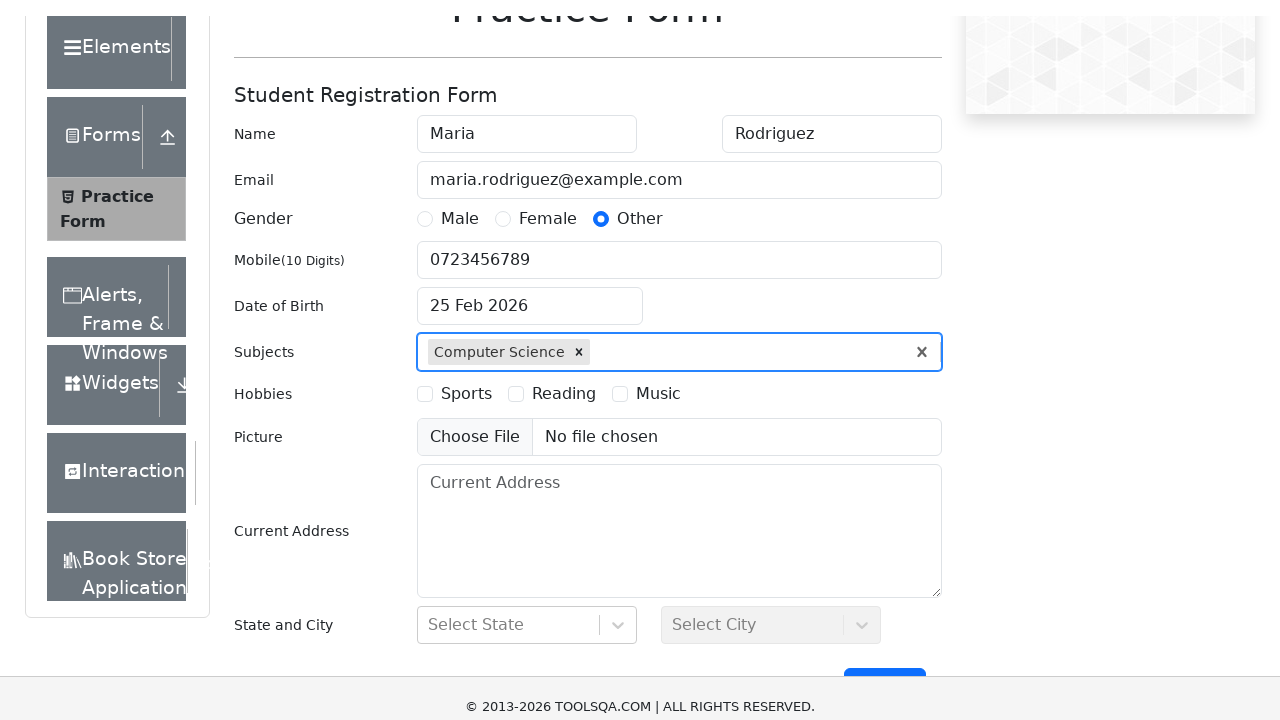

Clicked on state dropdown field at (430, 437) on #react-select-3-input
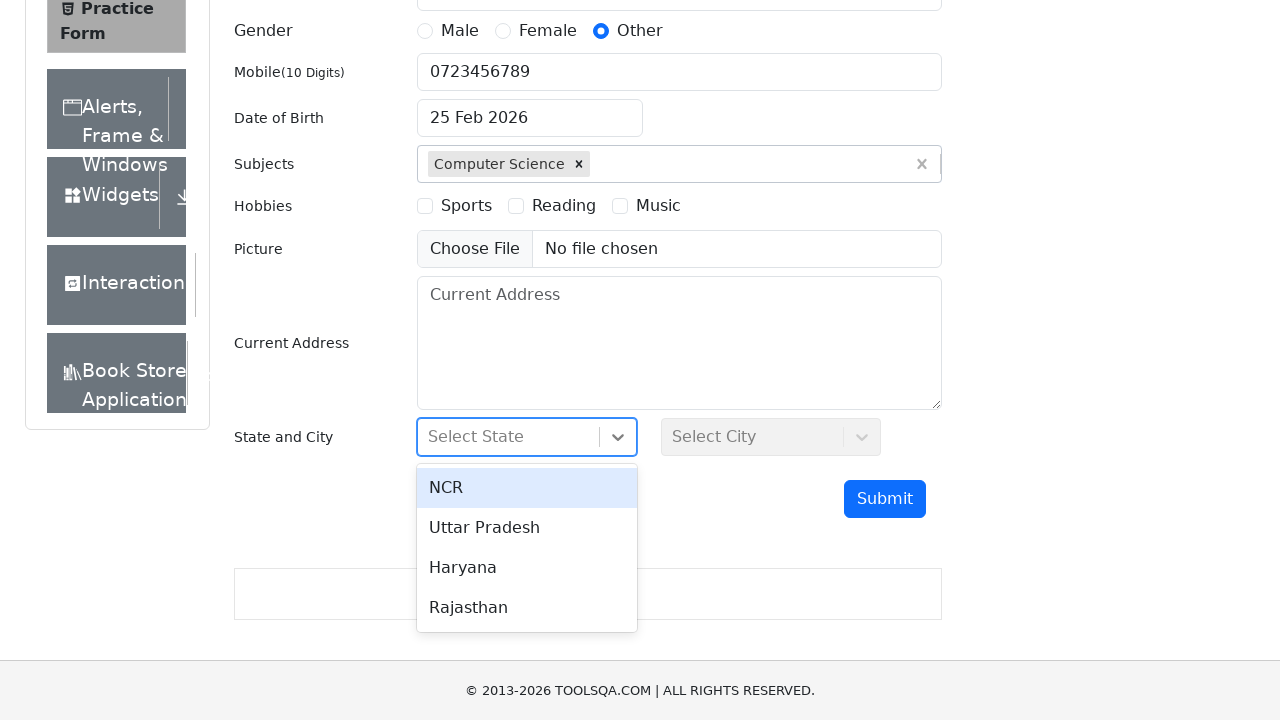

Filled state field with 'NCR' on #react-select-3-input
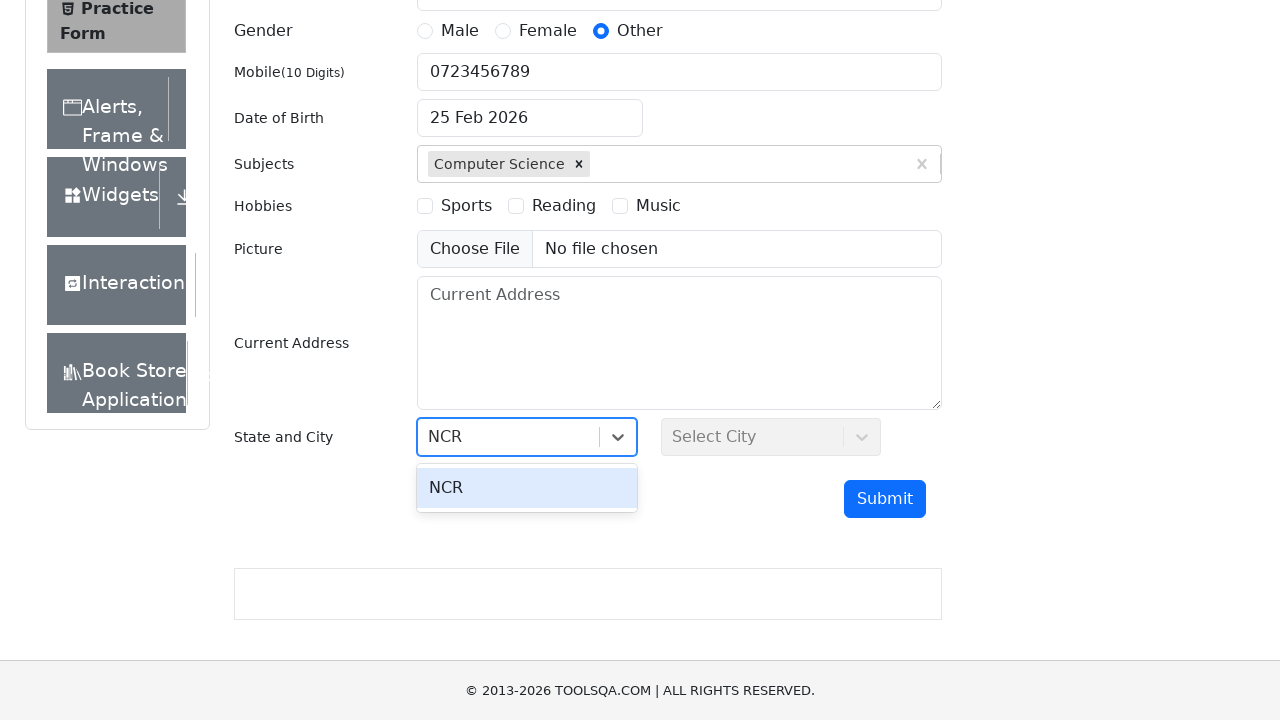

Pressed Enter to confirm NCR state selection on #react-select-3-input
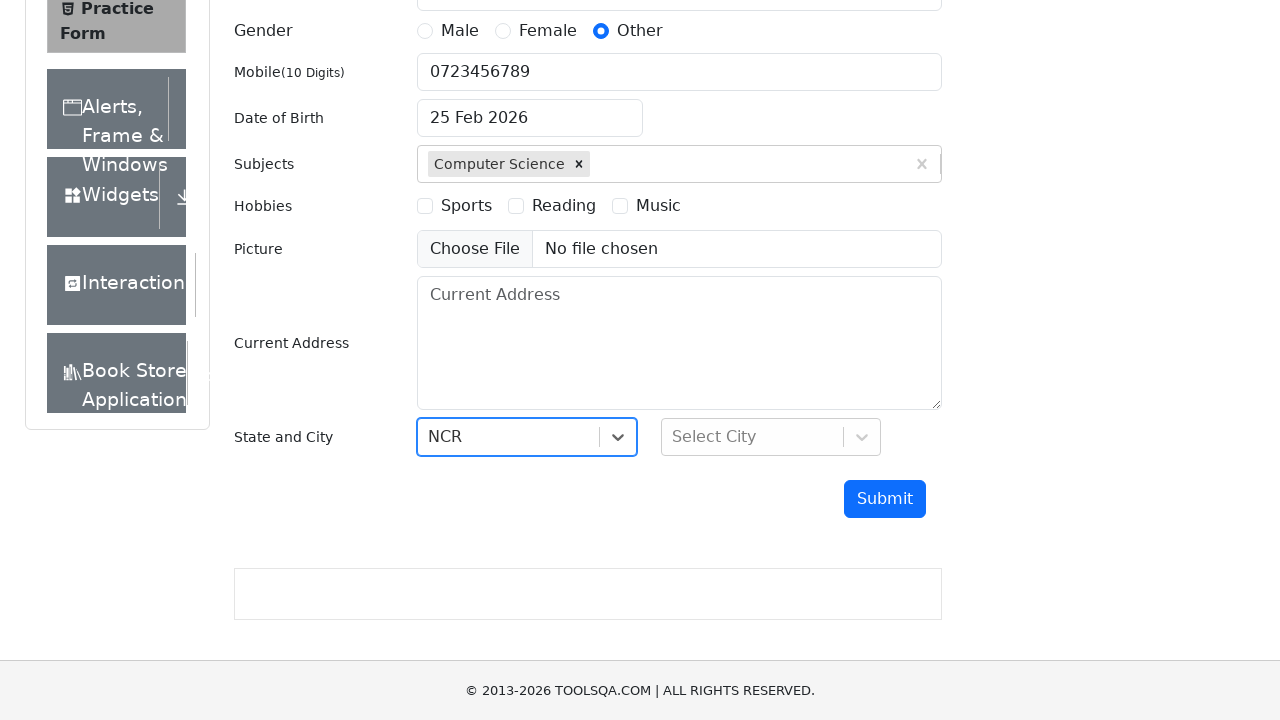

Clicked on city dropdown field at (674, 437) on #react-select-4-input
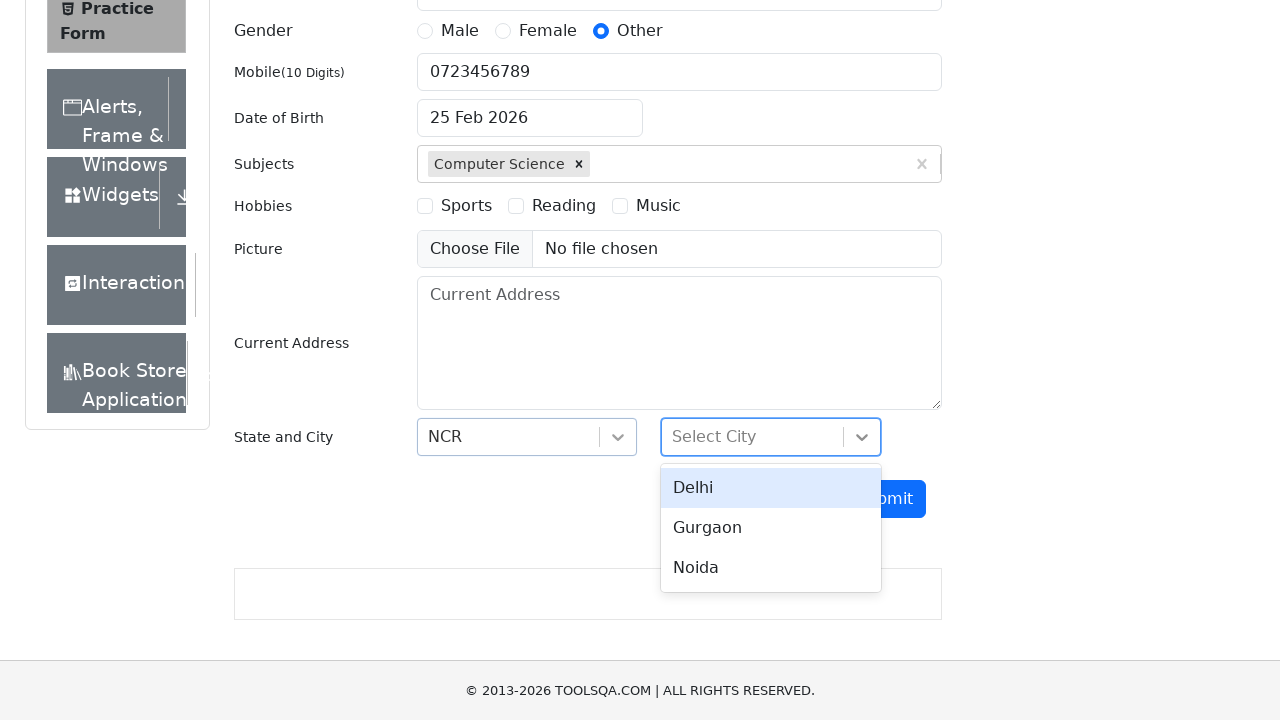

Filled city field with 'Delhi' on #react-select-4-input
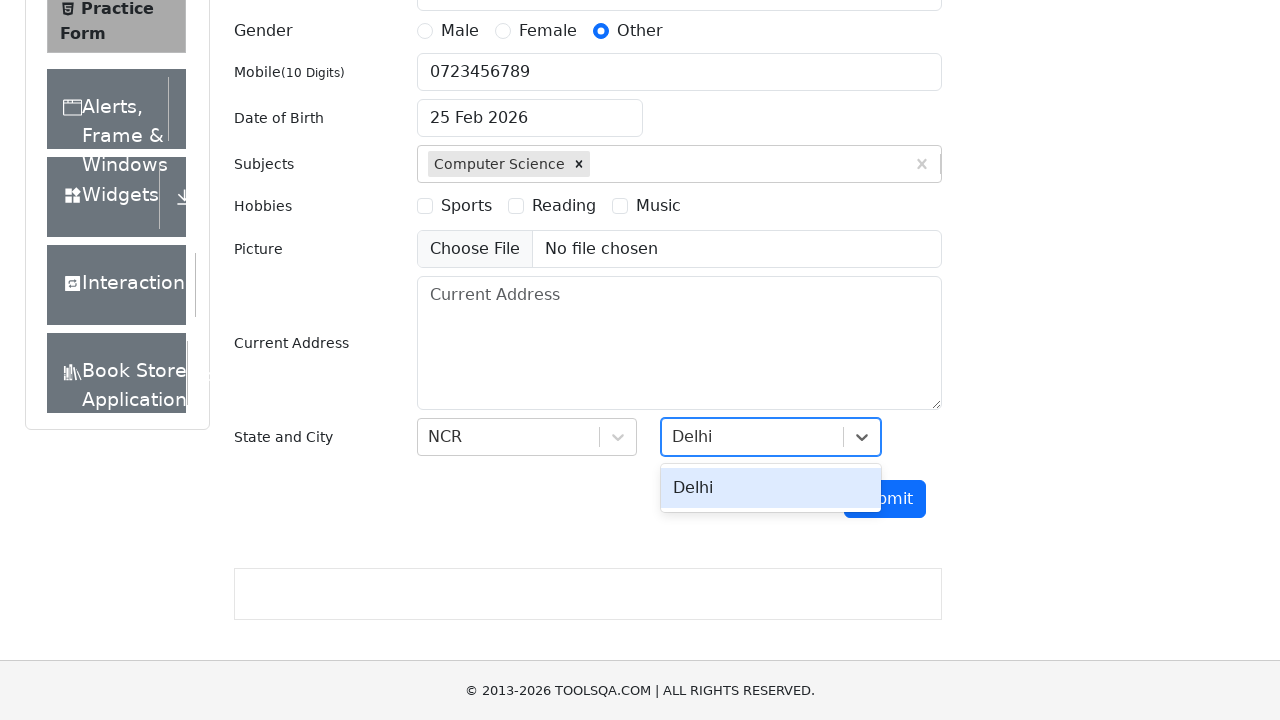

Pressed Enter to confirm Delhi city selection on #react-select-4-input
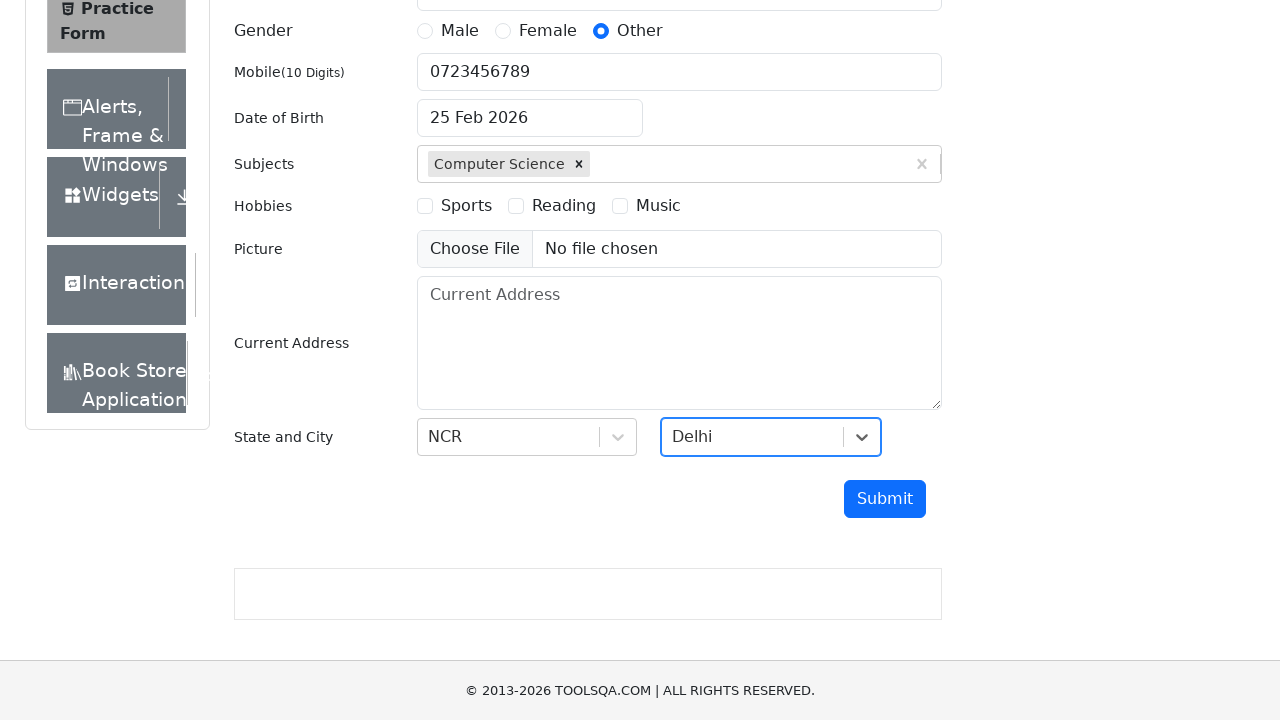

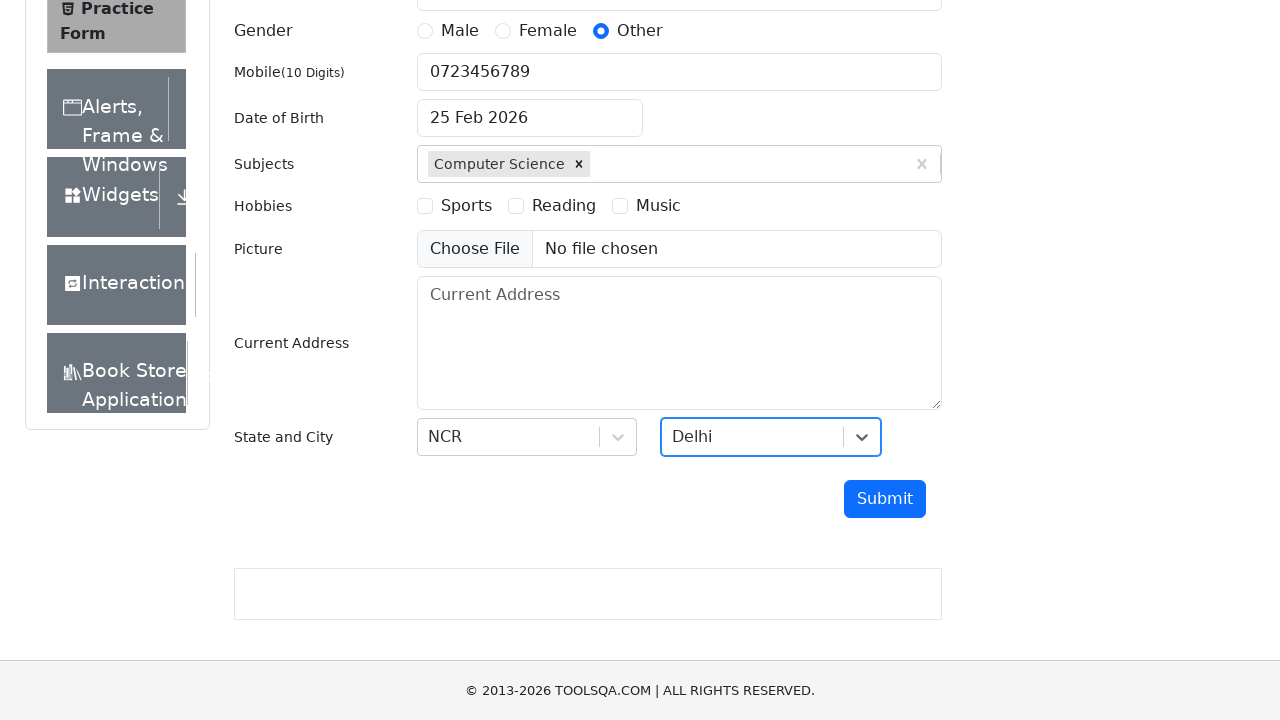